Opens a website, maximizes the window, then opens a new tab and navigates to a second URL

Starting URL: https://www.ilabquality.com/

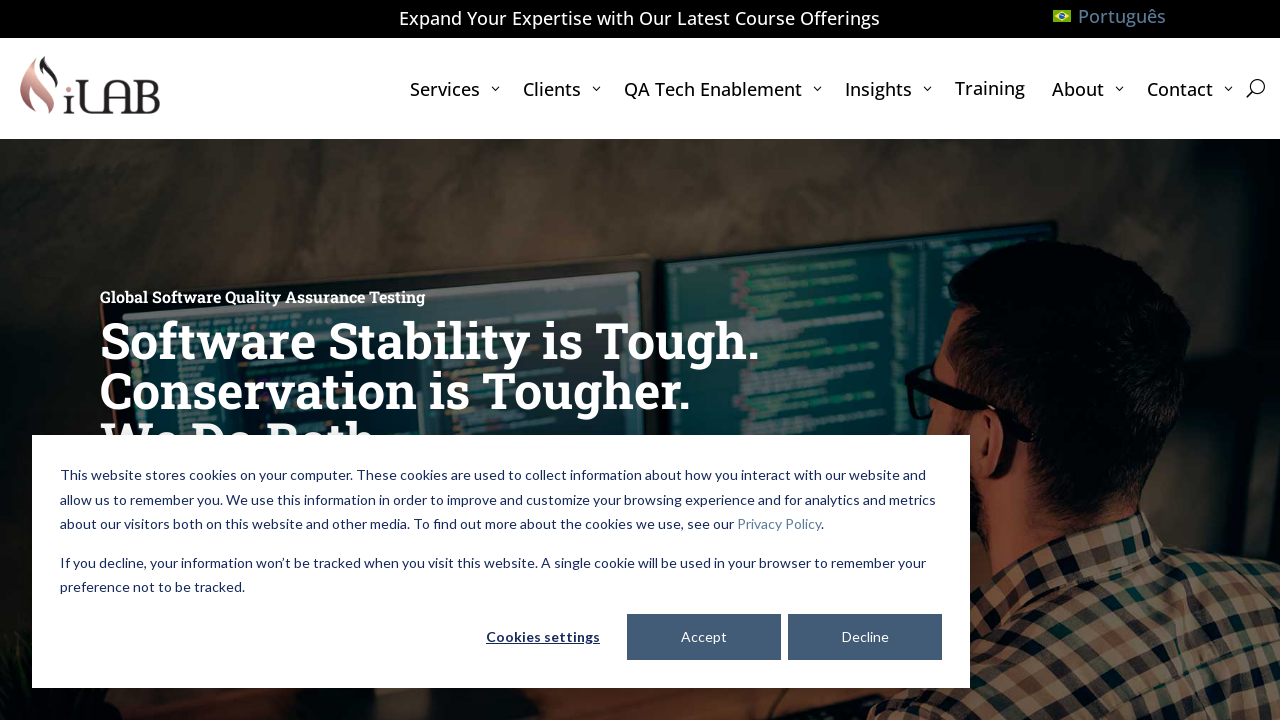

Retrieved page title from ilabquality.com
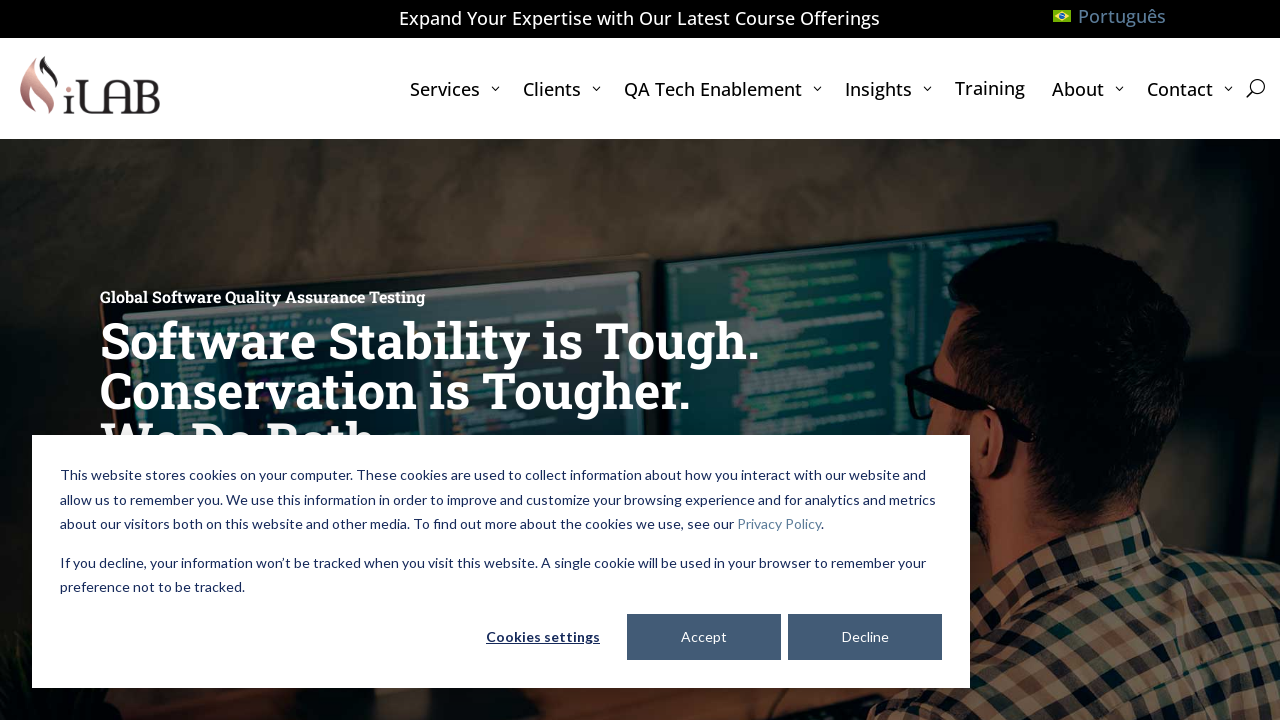

Retrieved current page URL
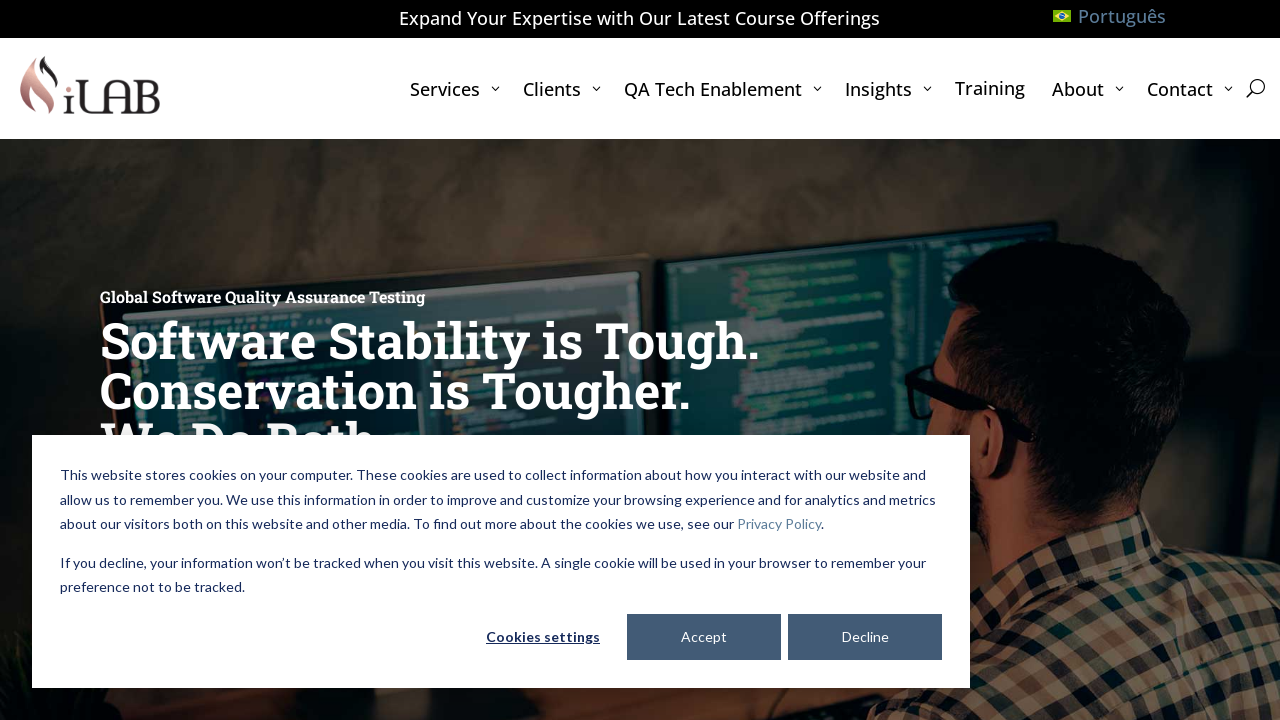

Opened a new browser tab
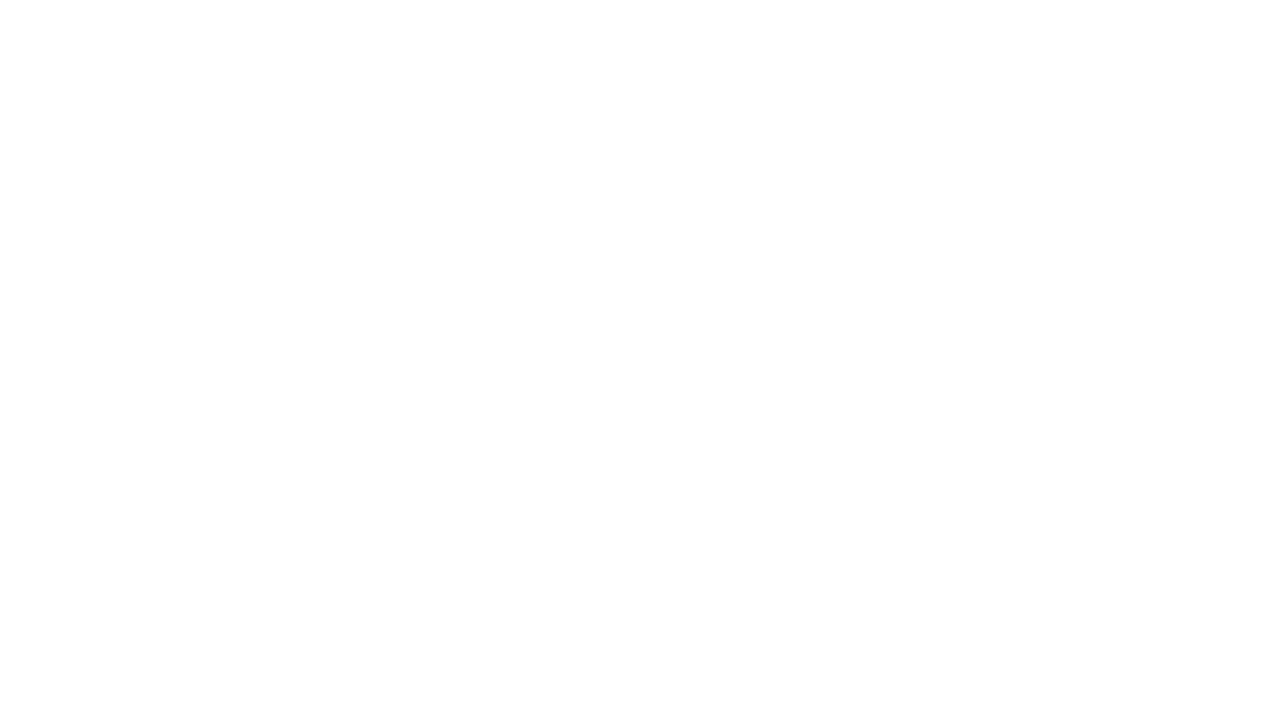

Navigated to Selenium.dev in the new tab
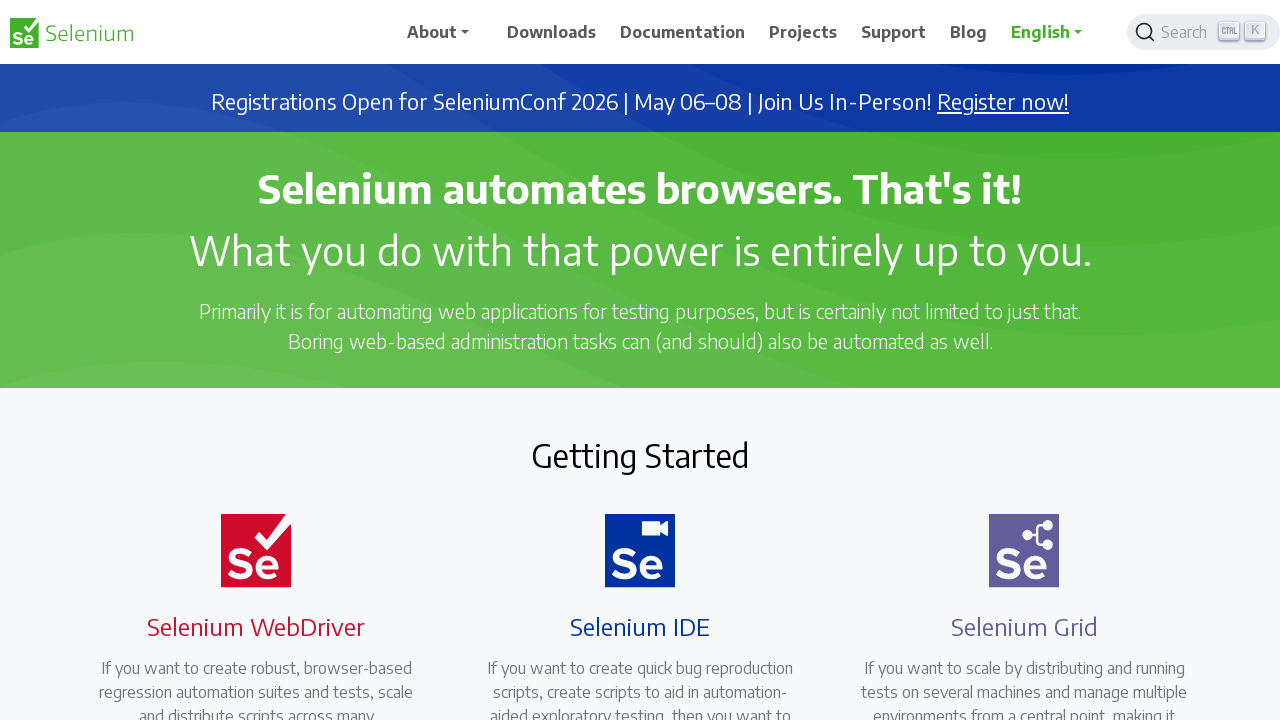

Retrieved title from Selenium.dev page
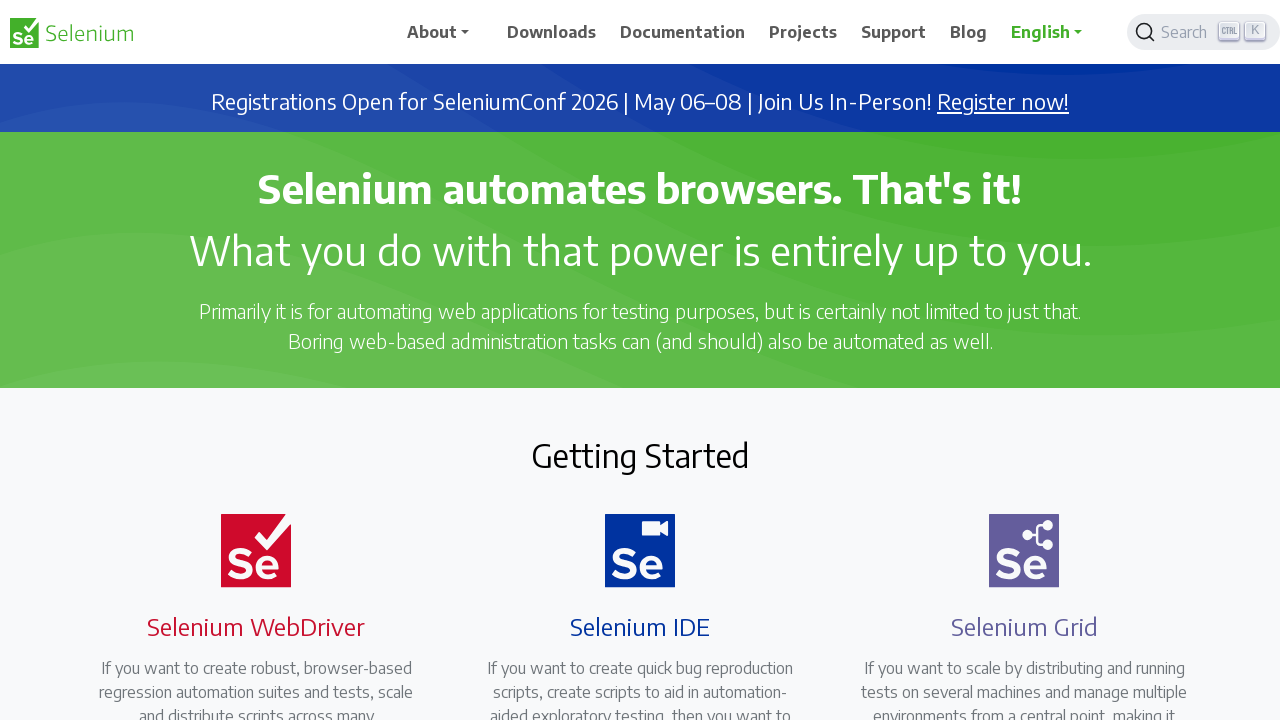

Retrieved URL from Selenium.dev page
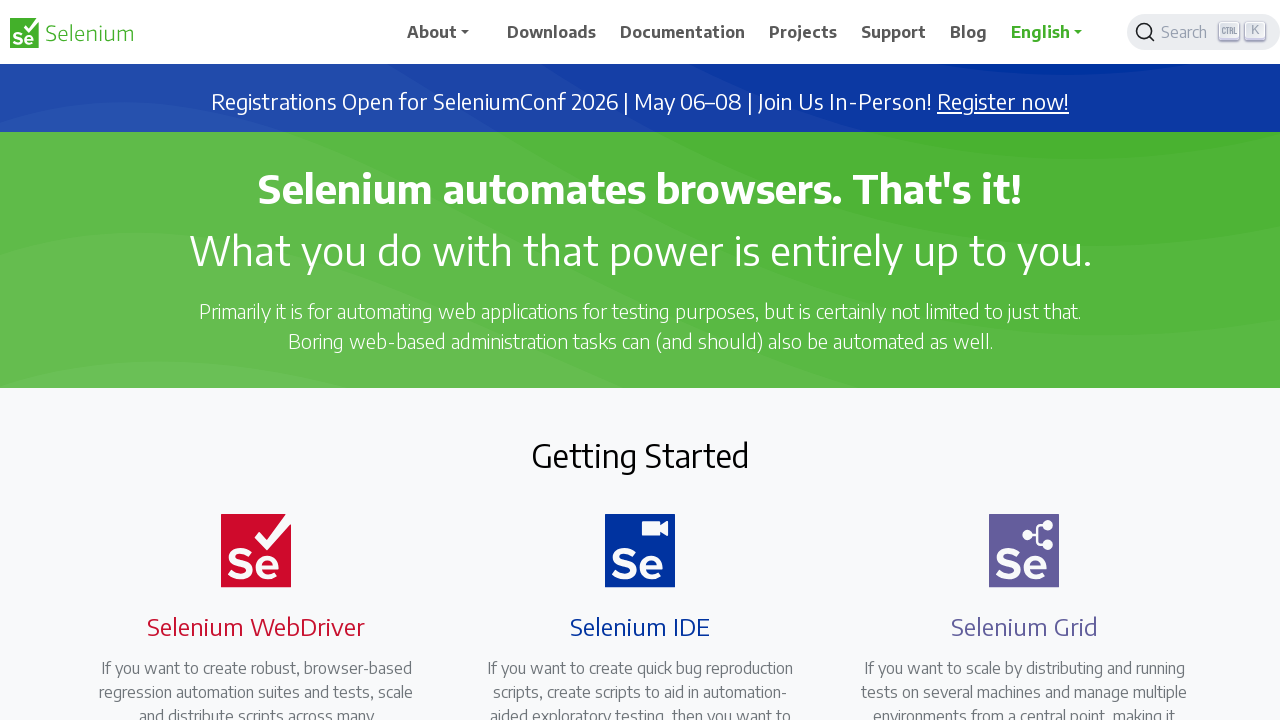

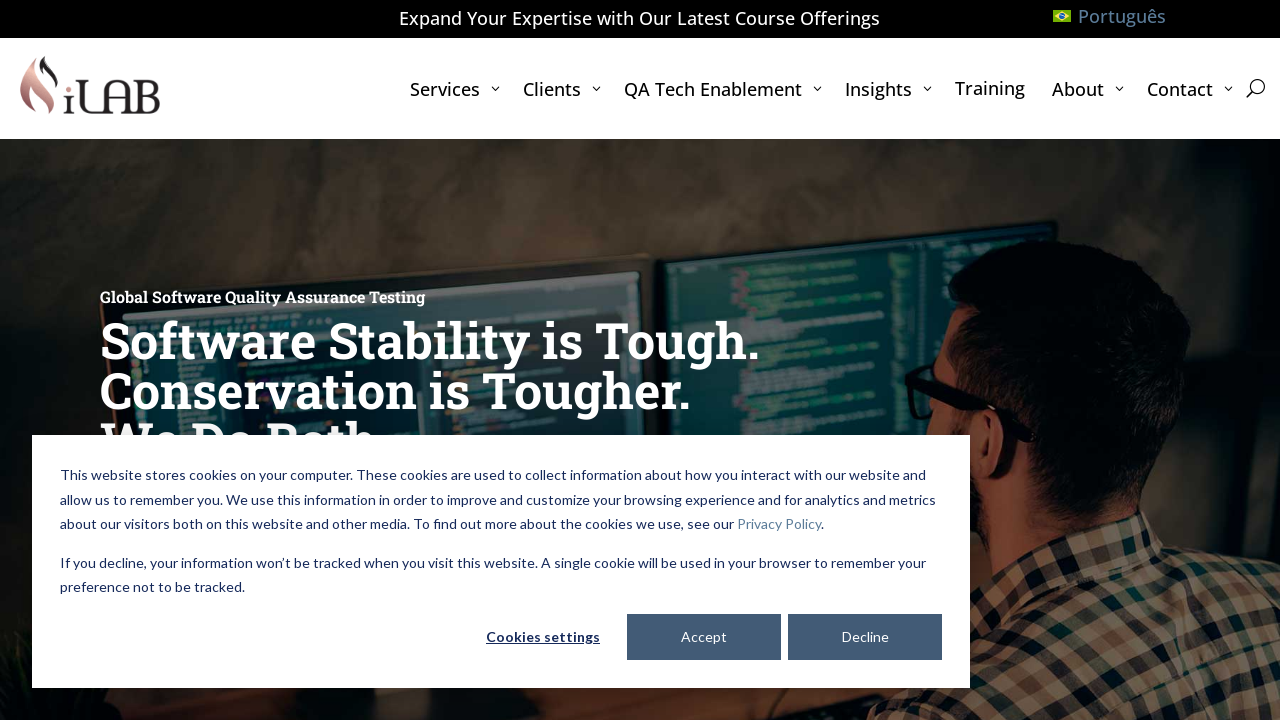